Navigates to a training support website and clicks on the about link to navigate to the about page

Starting URL: https://v1.training-support.net

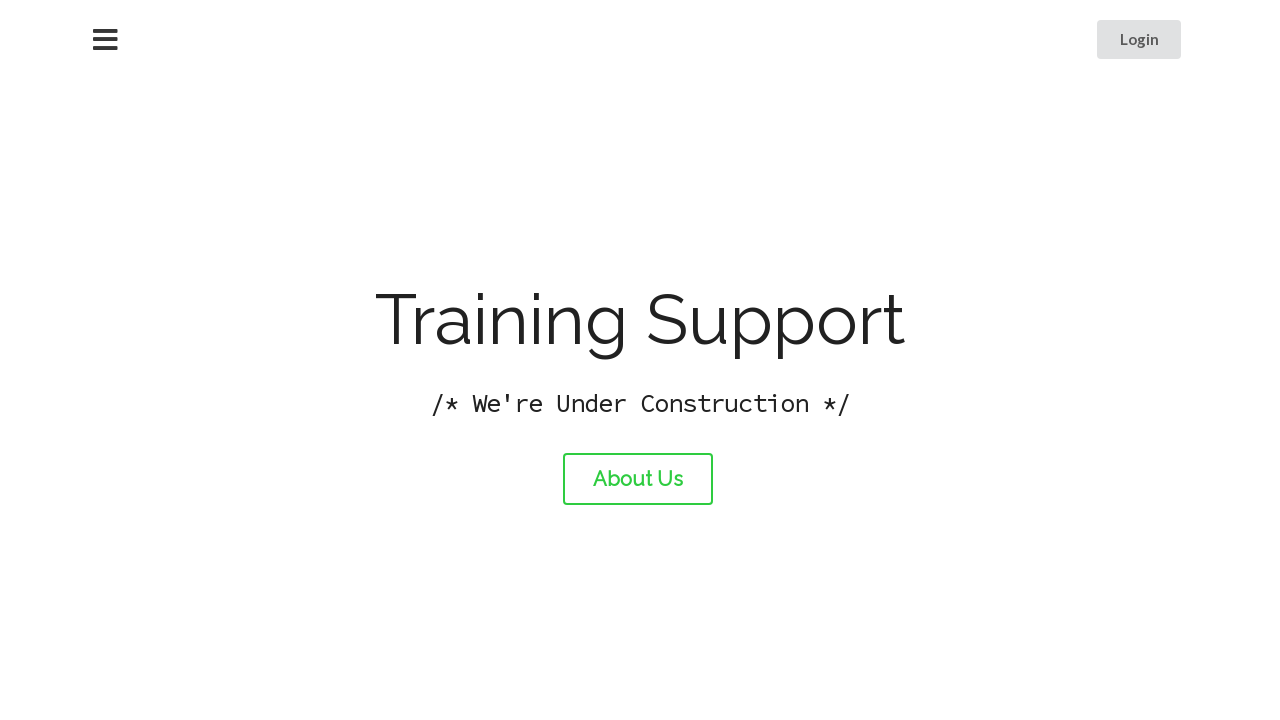

Clicked on the about link at (638, 479) on #about-link
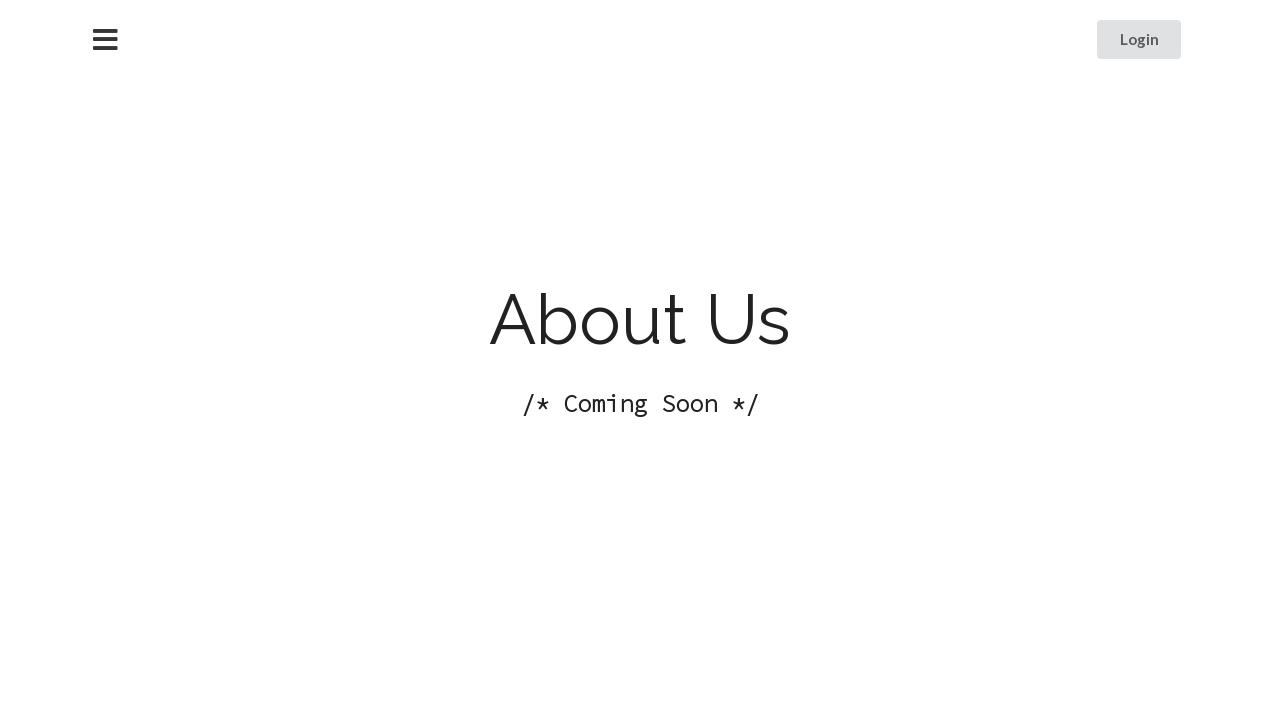

About page loaded successfully
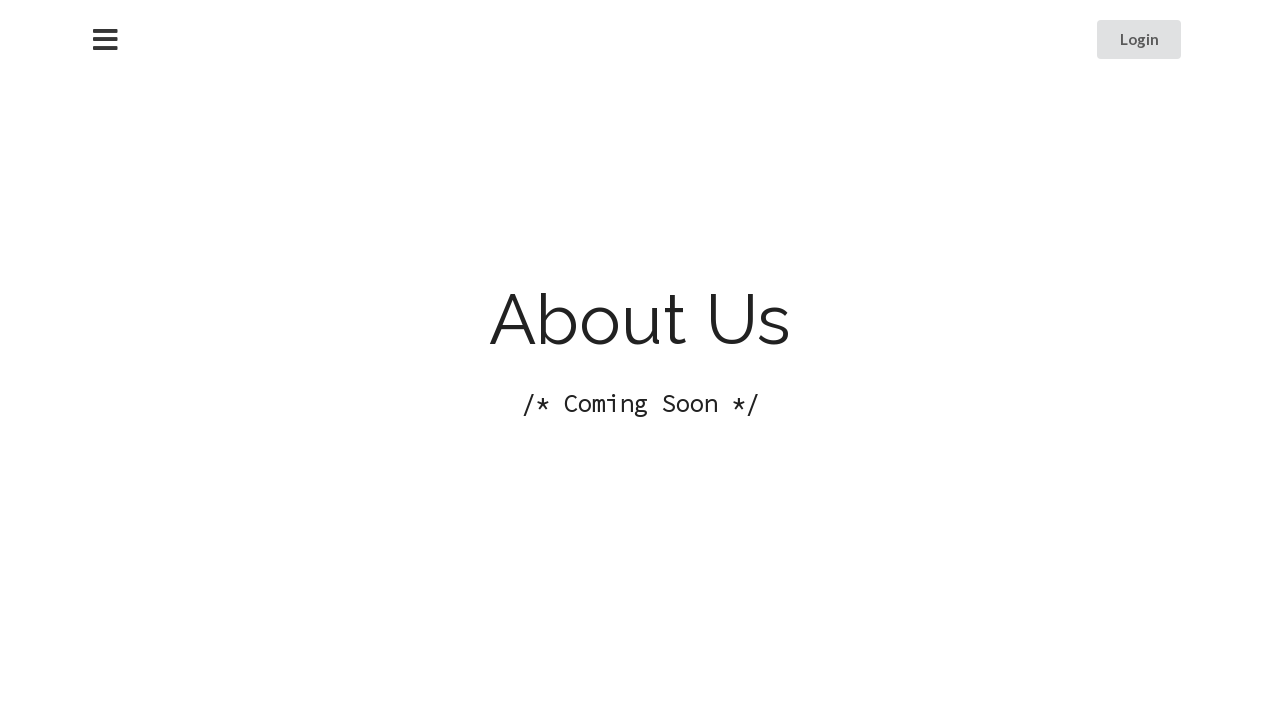

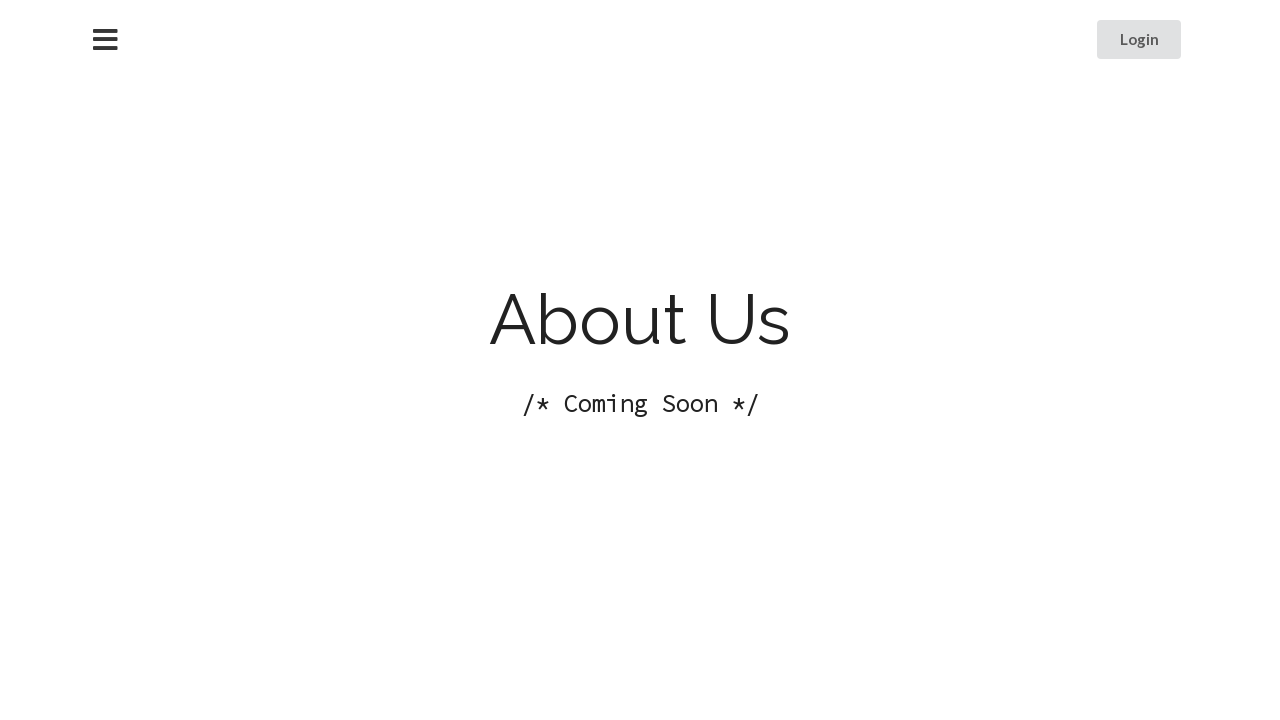